Tests page scrolling functionality by navigating to a website and scrolling down the page using JavaScript execution

Starting URL: https://vctcpune.com/

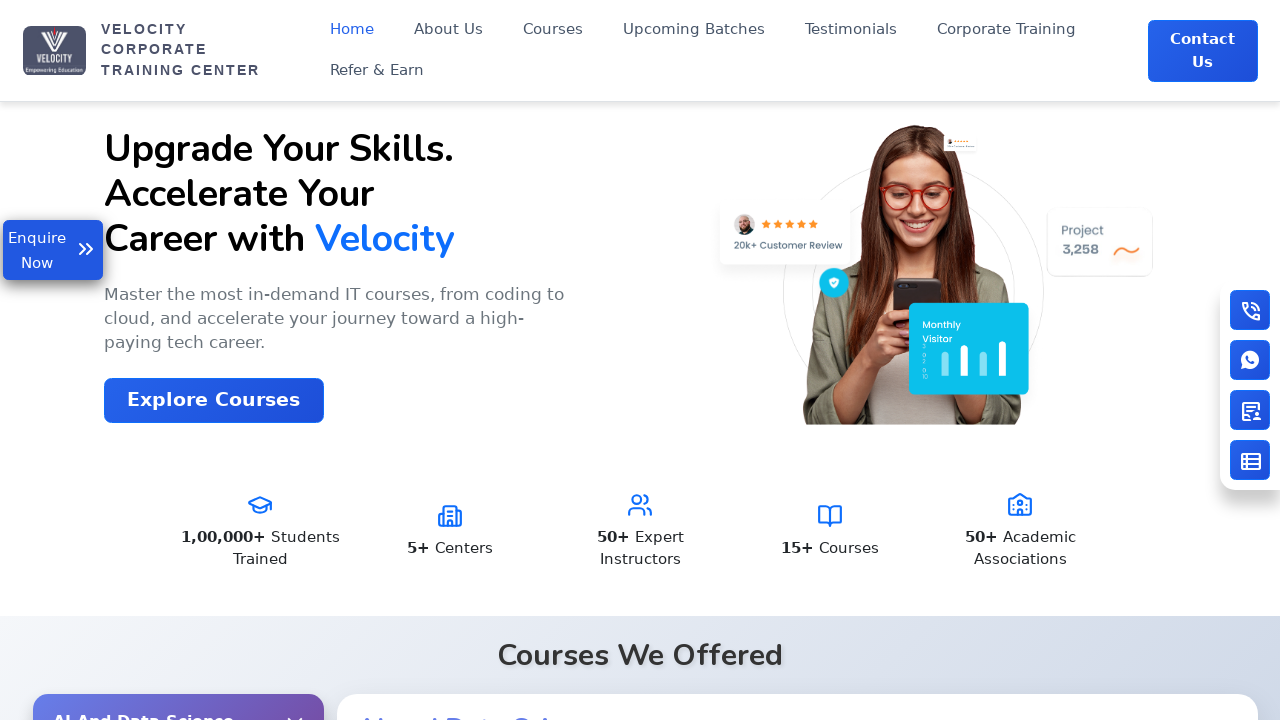

Navigated to https://vctcpune.com/
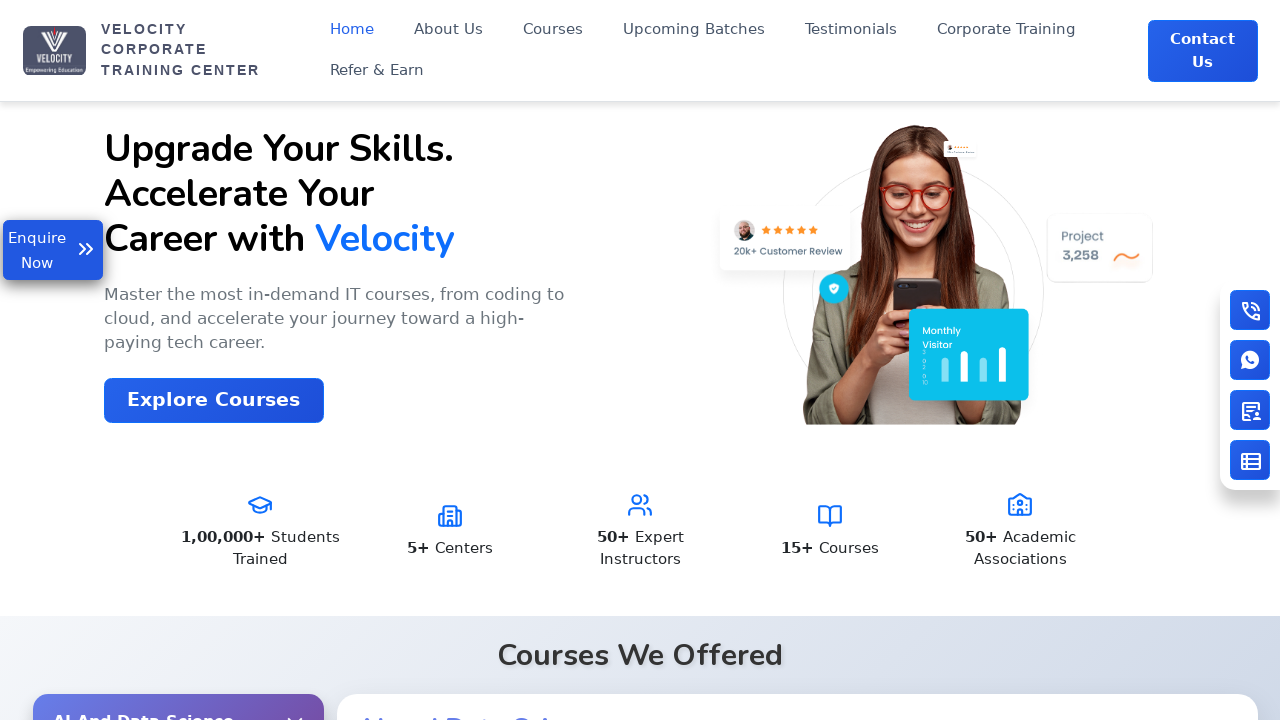

Scrolled down the page by 900 pixels in both x and y directions
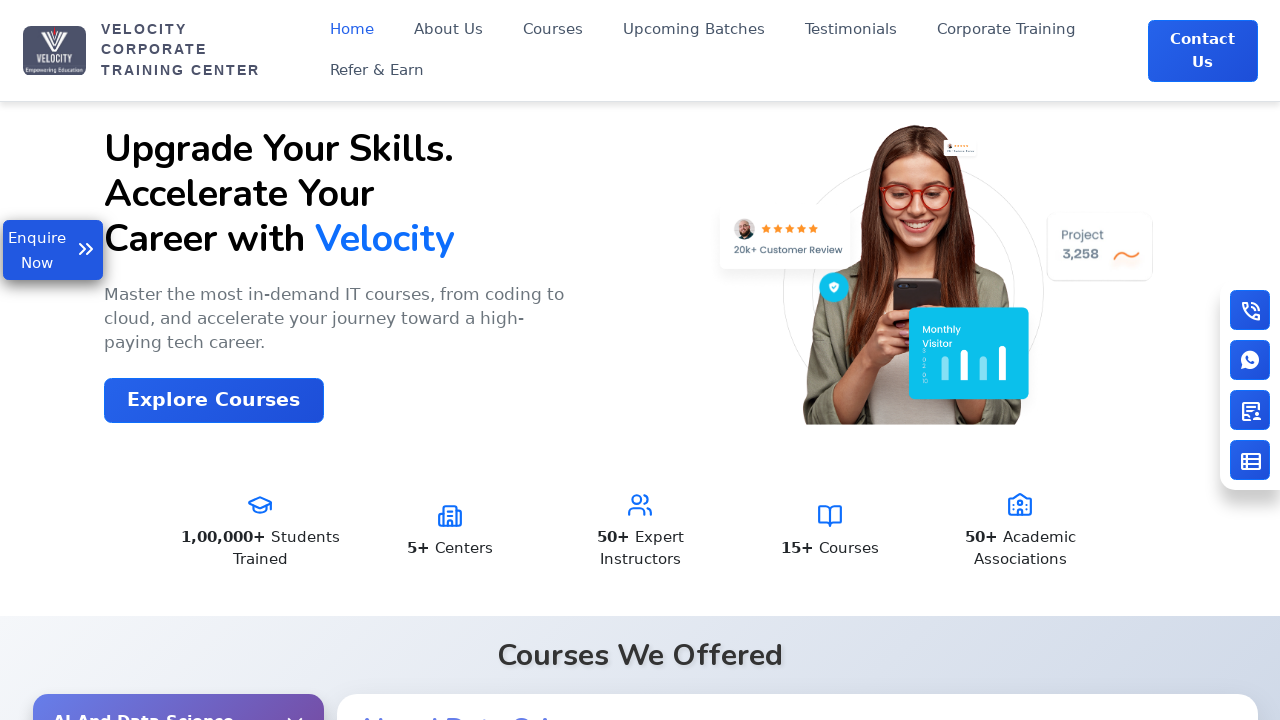

Waited 1000ms for scroll to complete and lazy-loaded content to load
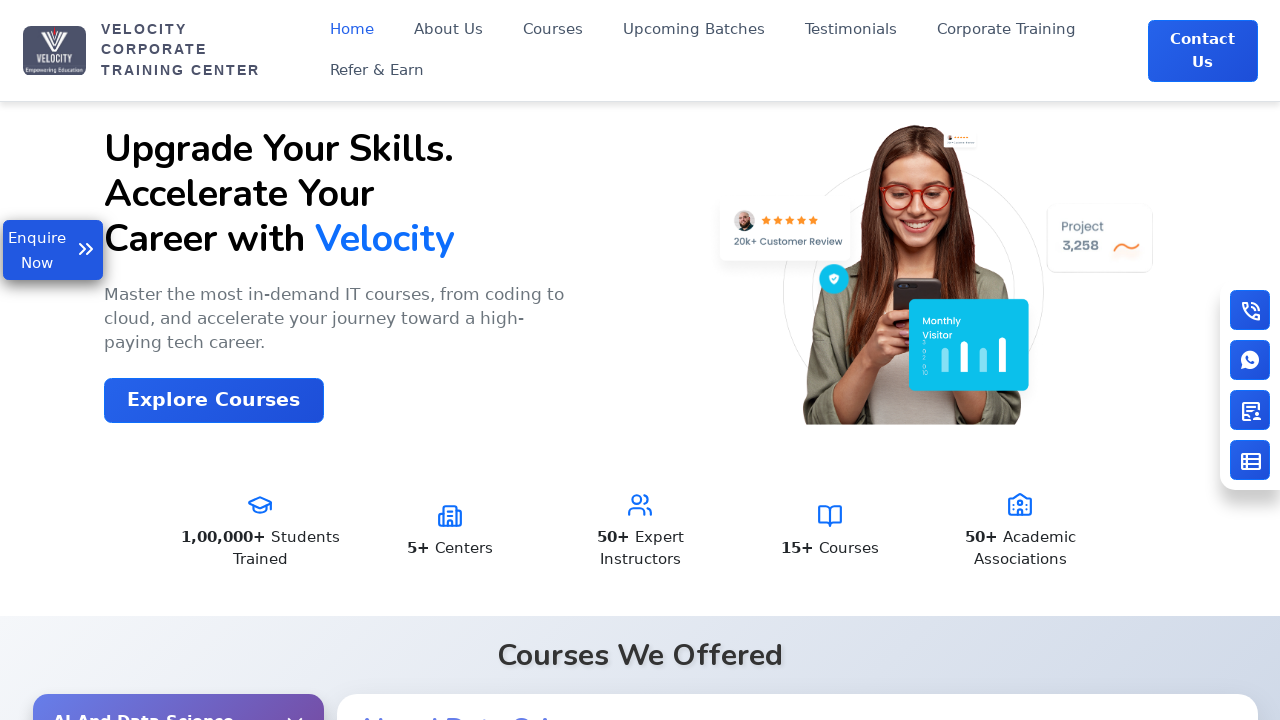

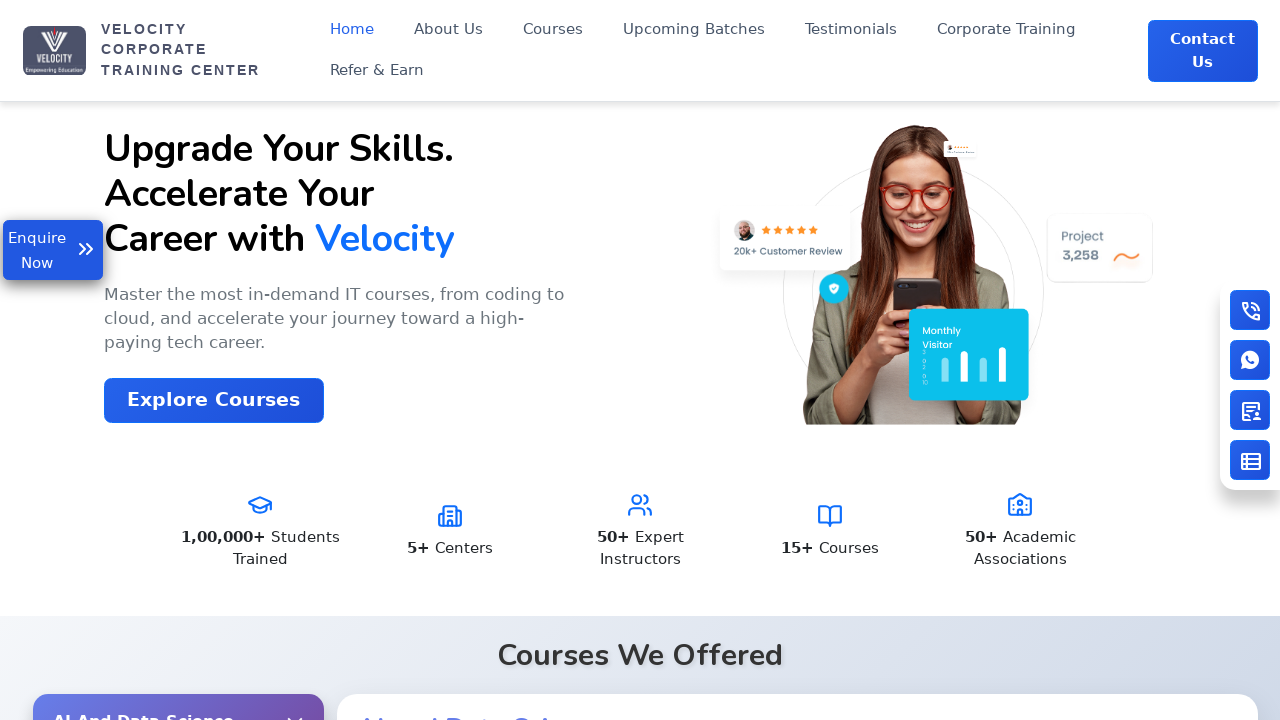